Navigates to the DC Office of Contracting and Procurement excluded parties list page and extracts data from multiple tables

Starting URL: https://ocp.dc.gov/page/excluded-parties-list

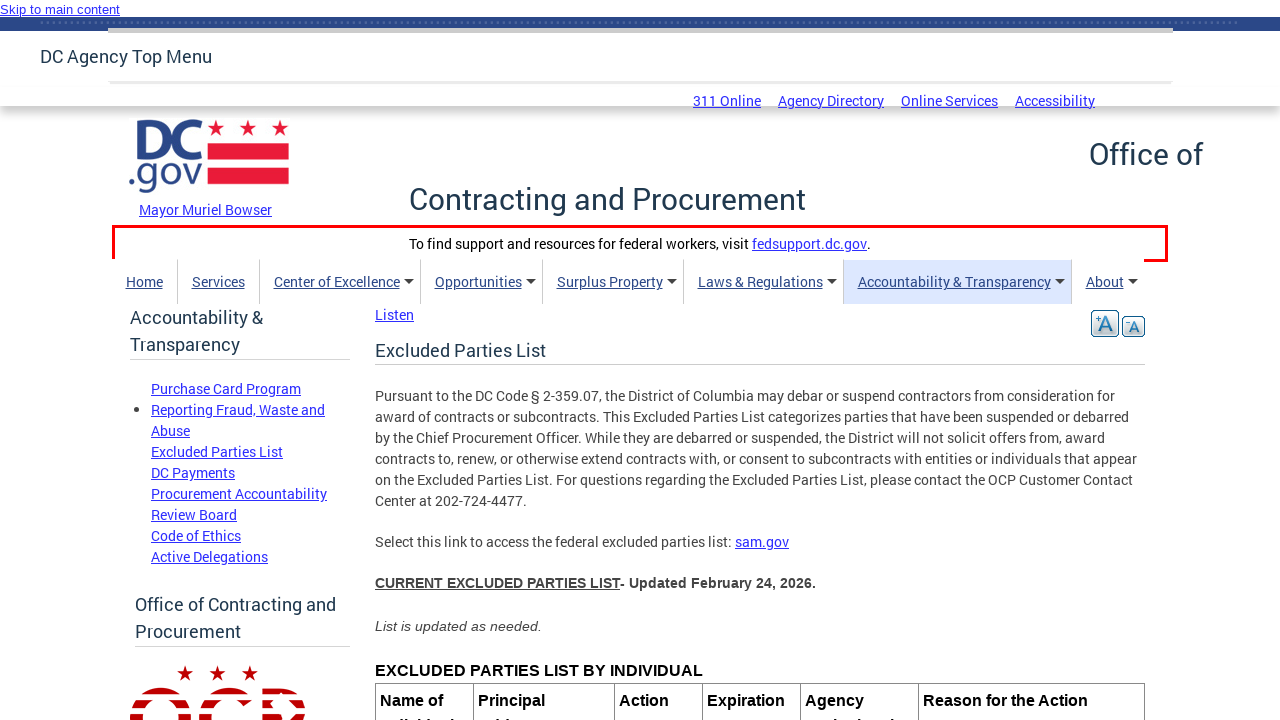

Waited 3 seconds for page to load
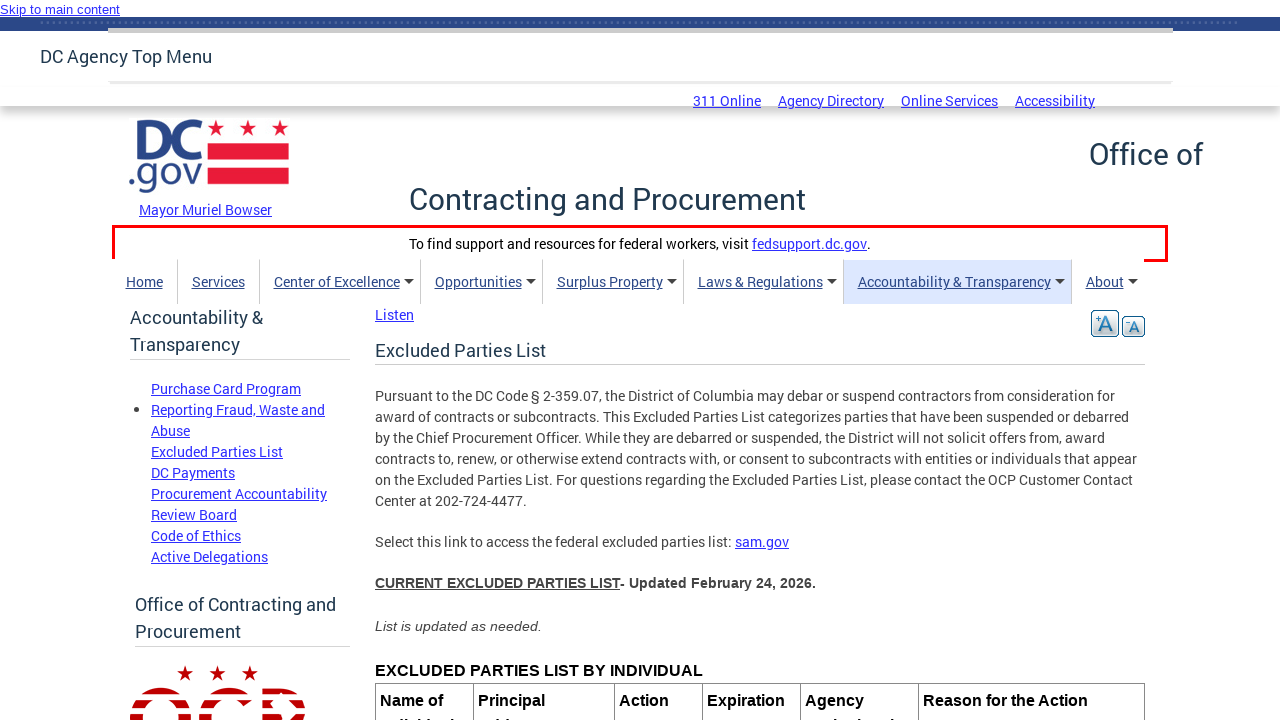

Scrolled to bottom of page to ensure all content is loaded
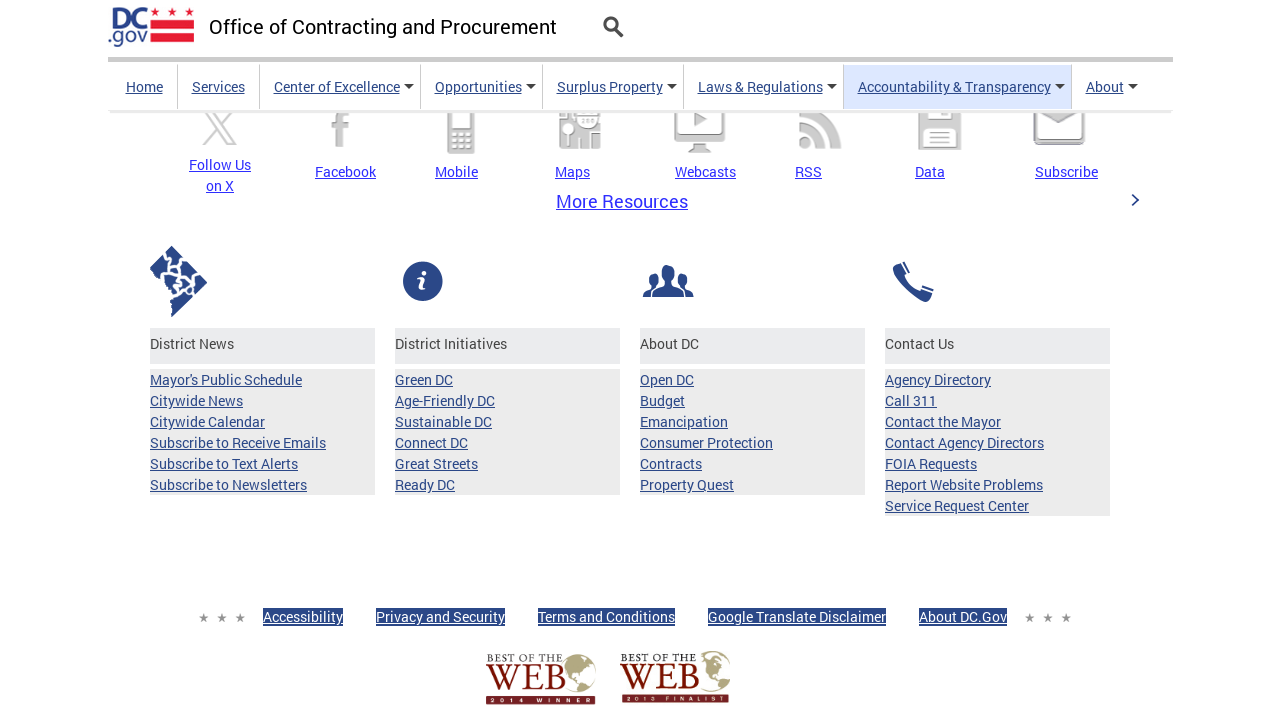

Waited for table bodies to be present in #section-content
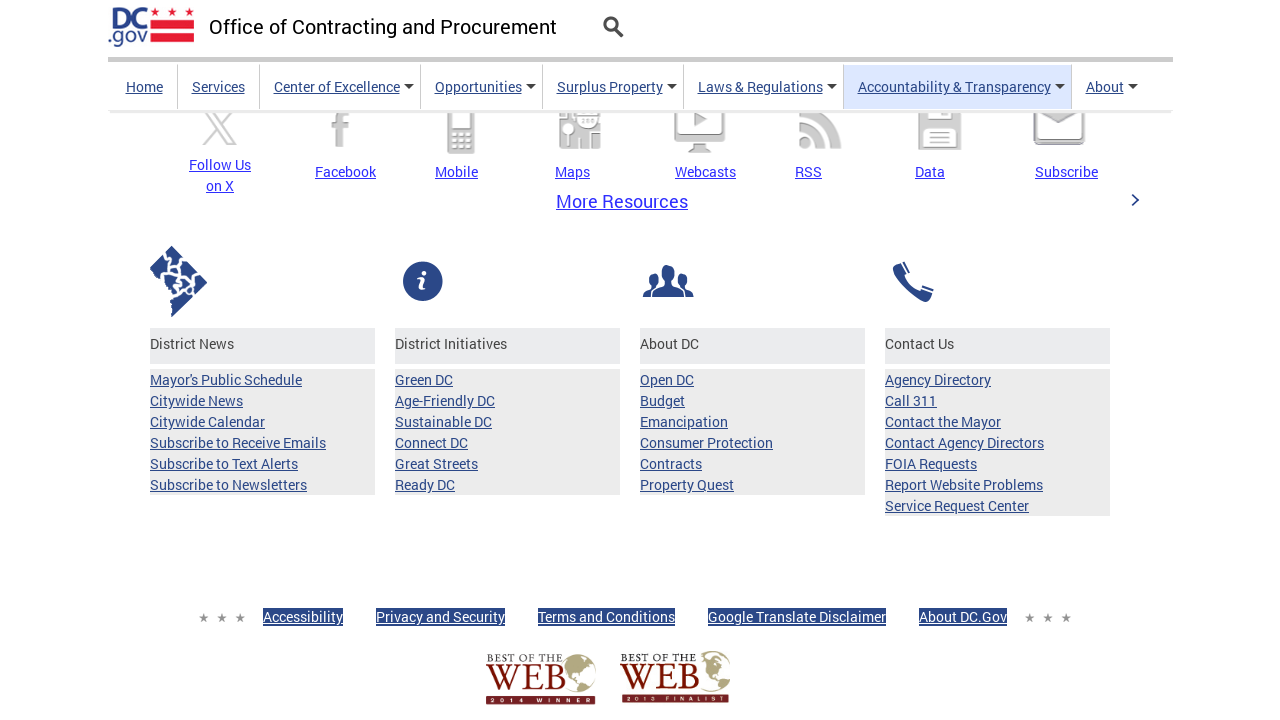

Retrieved all table bodies from page
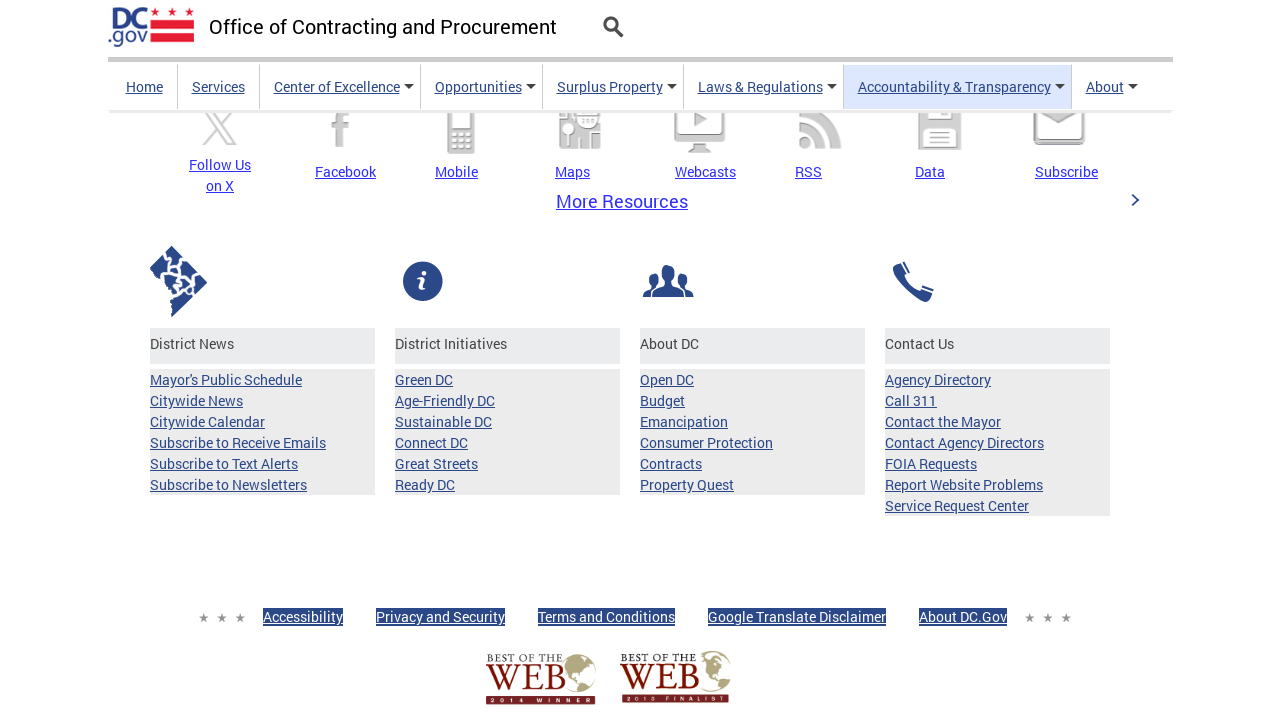

Verified that at least 4 tables are present (found 4 tables)
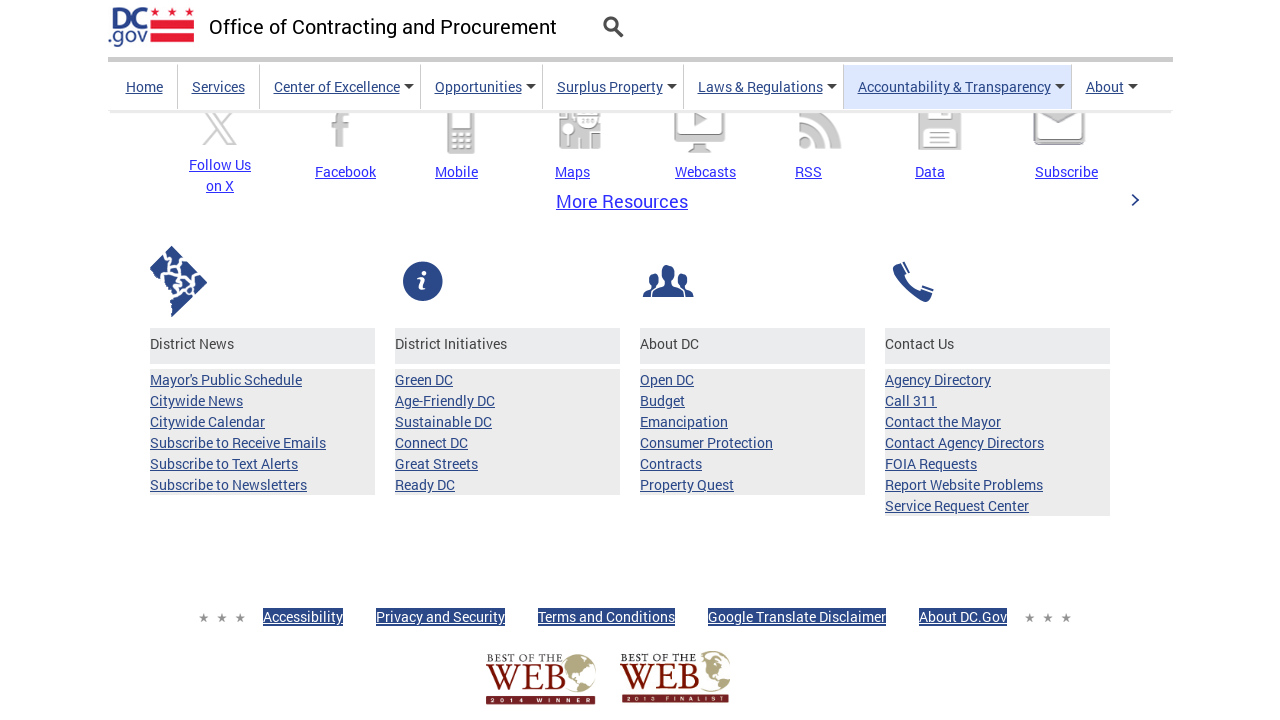

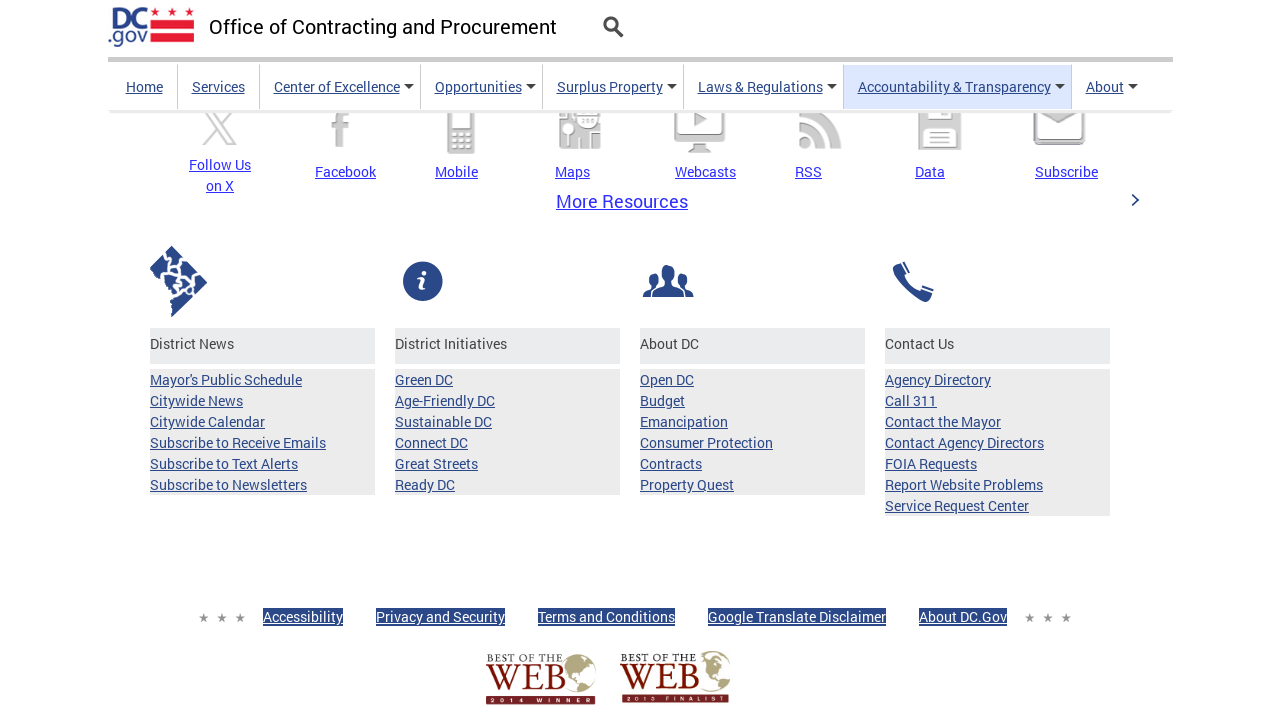